Tests selecting checkboxes in a web table by clicking the checkbox associated with specific usernames using preceding-sibling XPath navigation on a practice page.

Starting URL: https://selectorshub.com/xpath-practice-page/

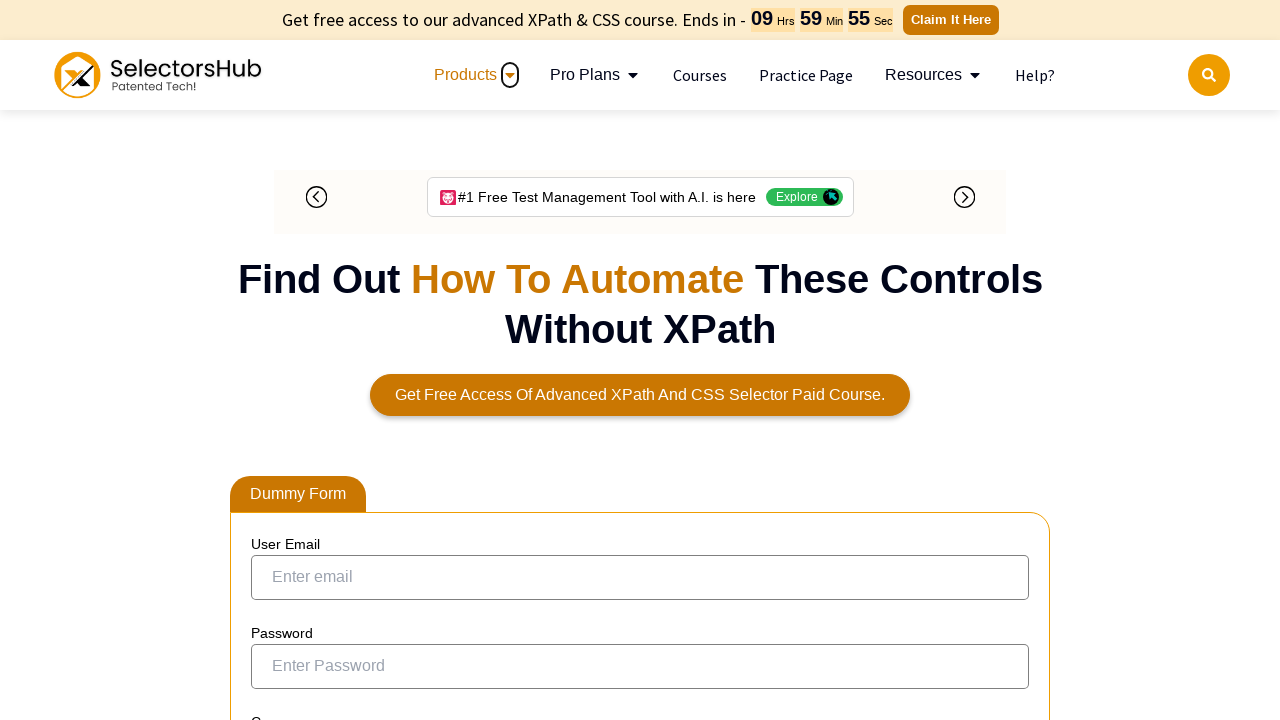

Navigated to XPath practice page
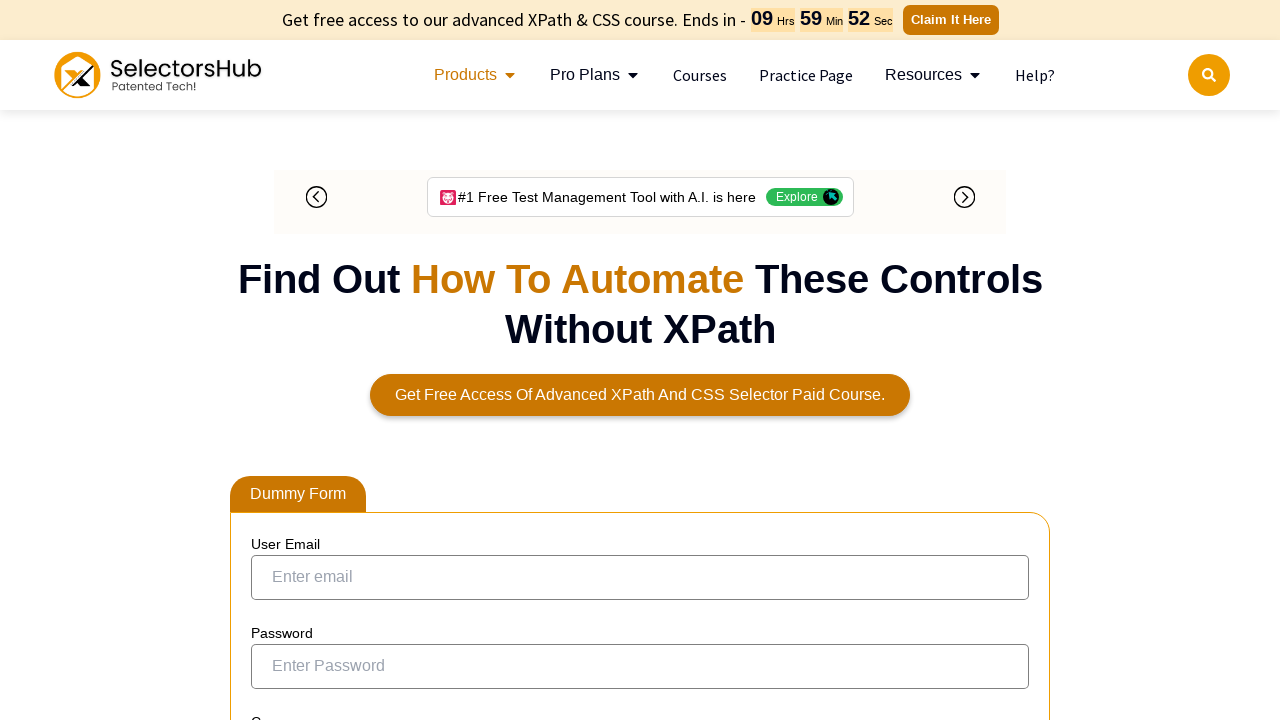

Clicked checkbox for user 'Joe.Root' at (274, 353) on xpath=//a[contains(text(),'Joe.Root')]/parent::td/preceding-sibling::td/input
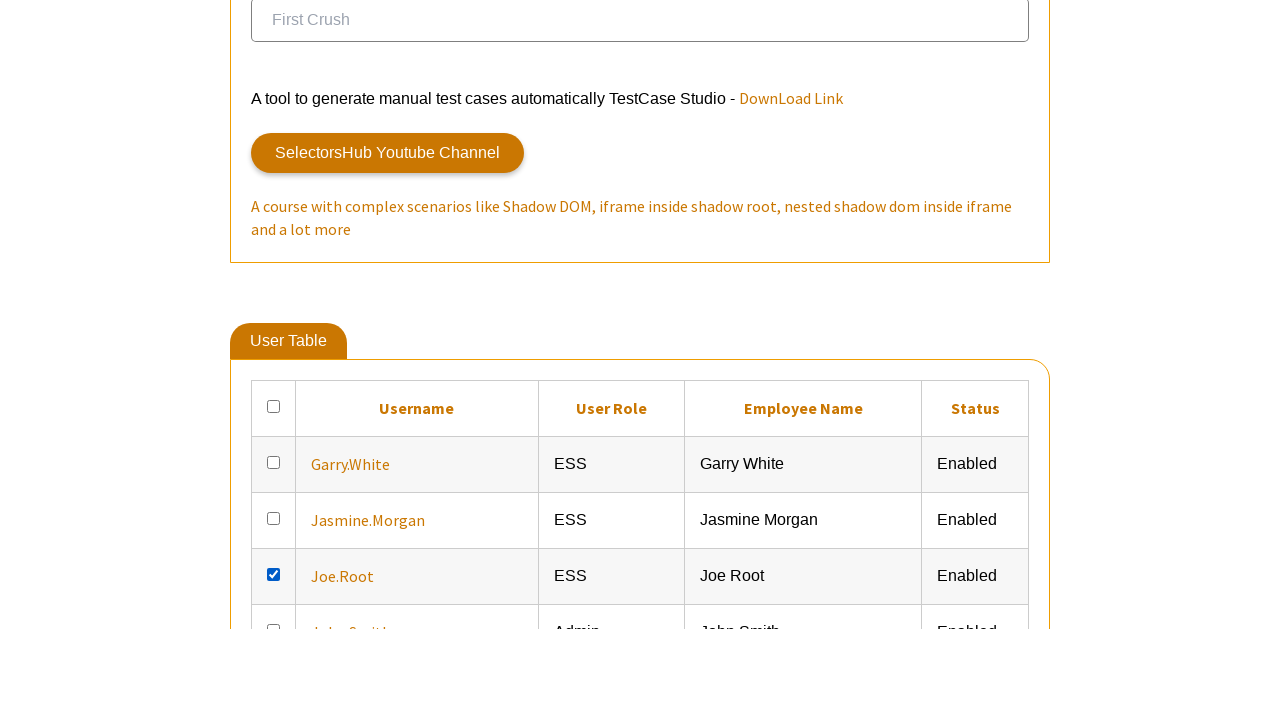

Clicked checkbox for user 'John.Smith' at (274, 360) on xpath=//a[contains(text(),'John.Smith')]/parent::td/preceding-sibling::td/input
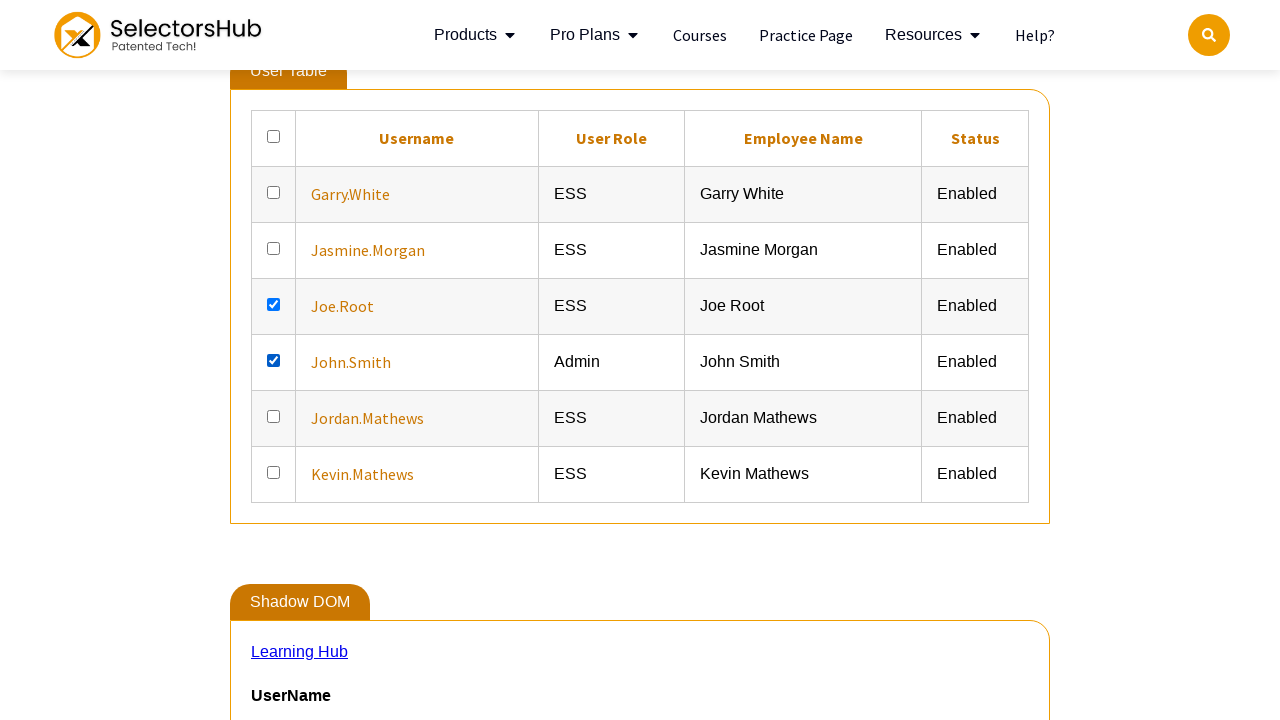

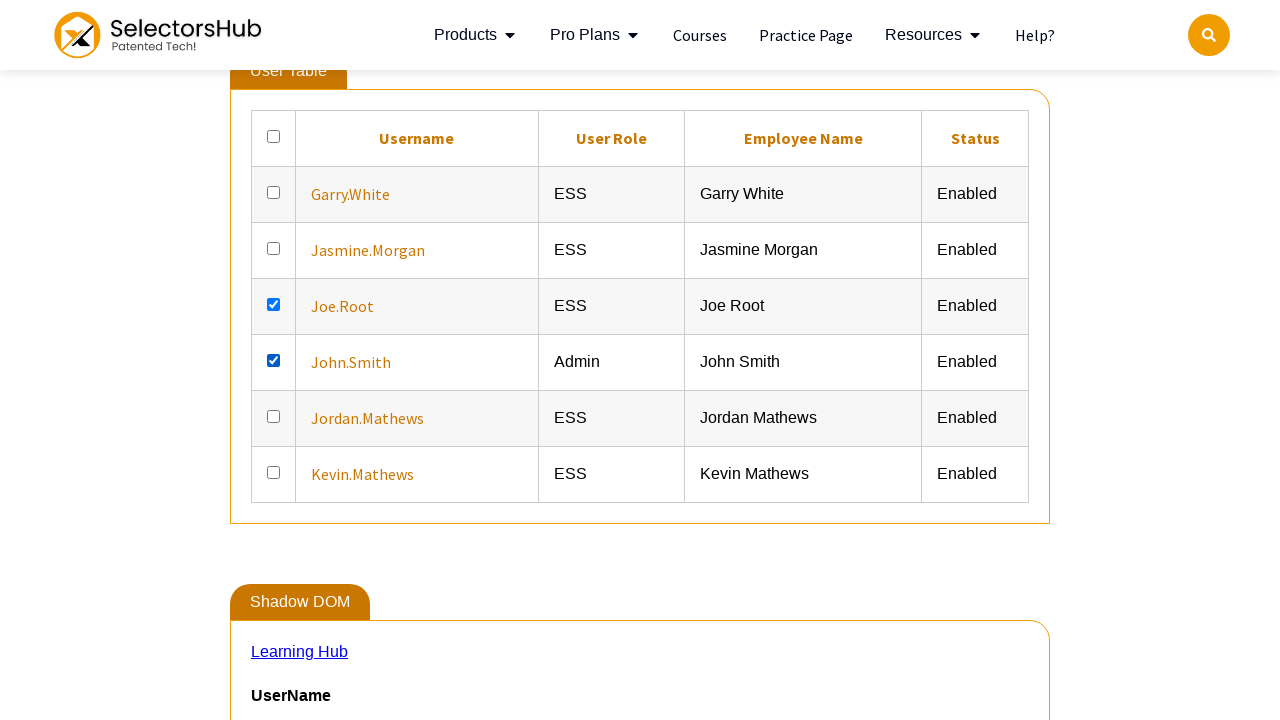